Navigates to Rahul Shetty Academy's automation practice page and retrieves the page title

Starting URL: https://rahulshettyacademy.com/AutomationPractice/

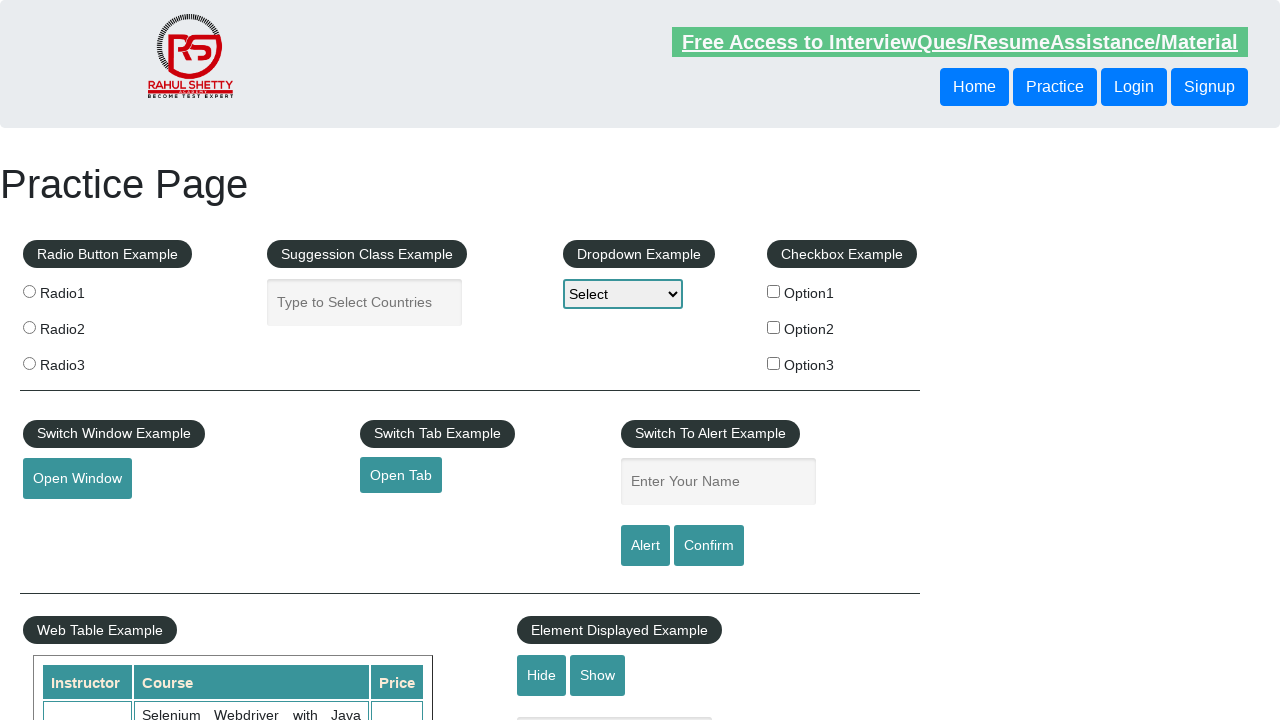

Navigated to Rahul Shetty Academy's automation practice page
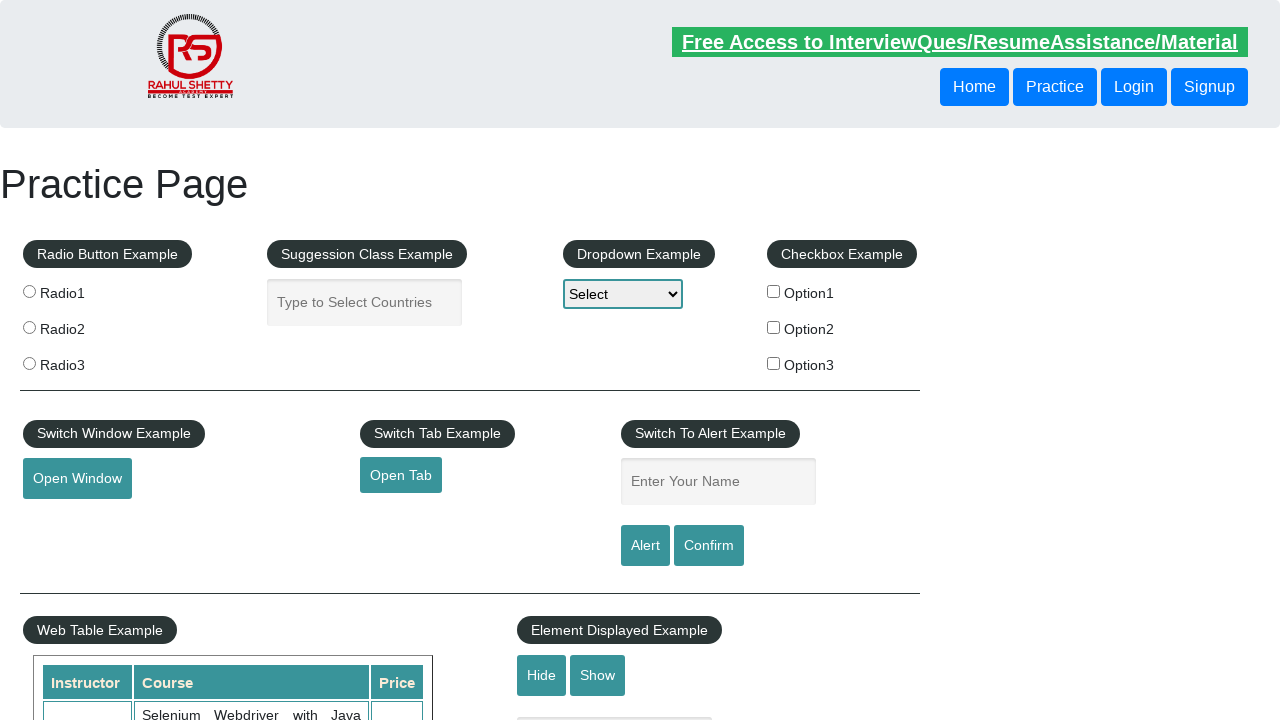

Retrieved page title: Practice Page
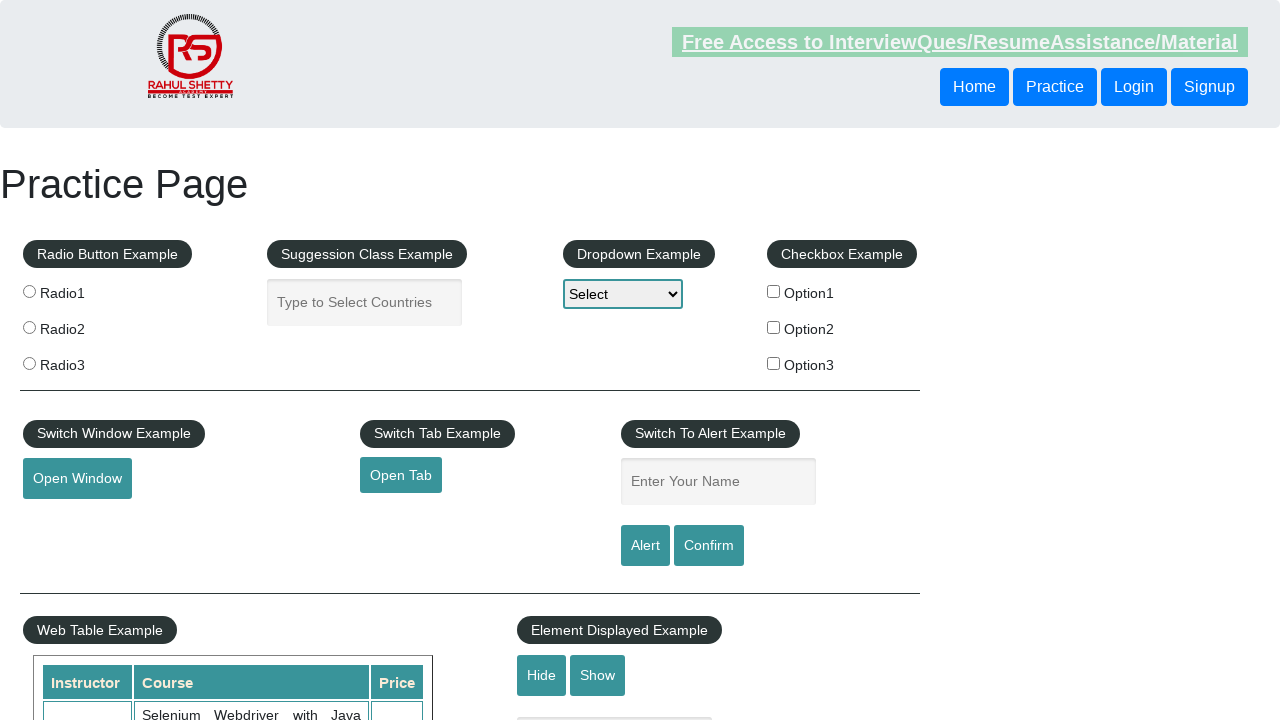

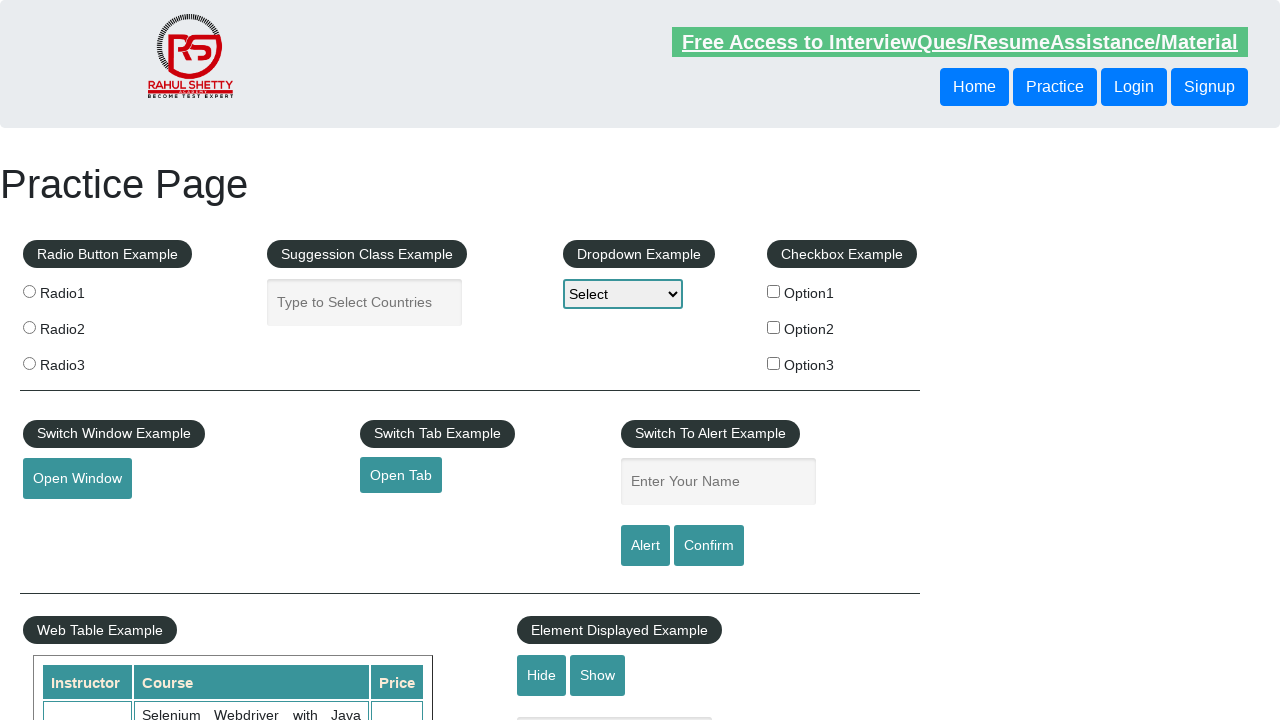